Tests drag and drop functionality within an iframe by dragging list items to a trash drop zone using both the dragTo method and manual mouse operations.

Starting URL: https://www.globalsqa.com/demo-site/draganddrop/

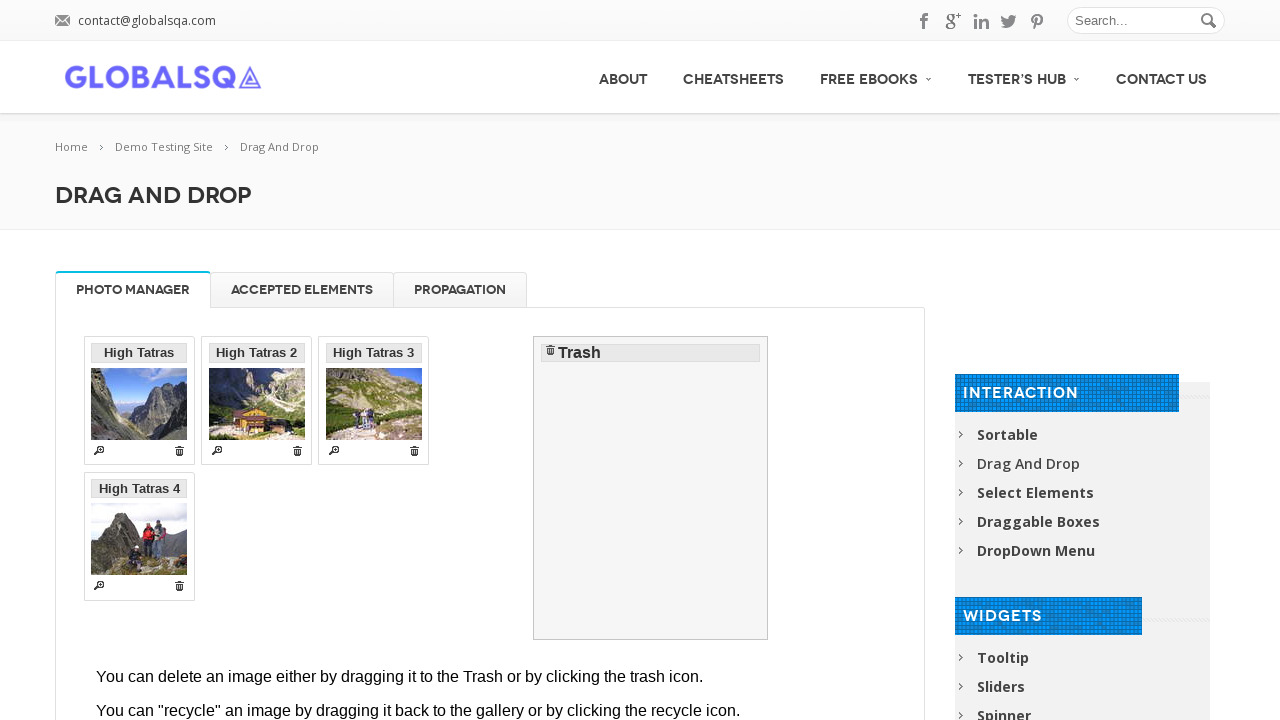

Navigated to drag and drop demo site
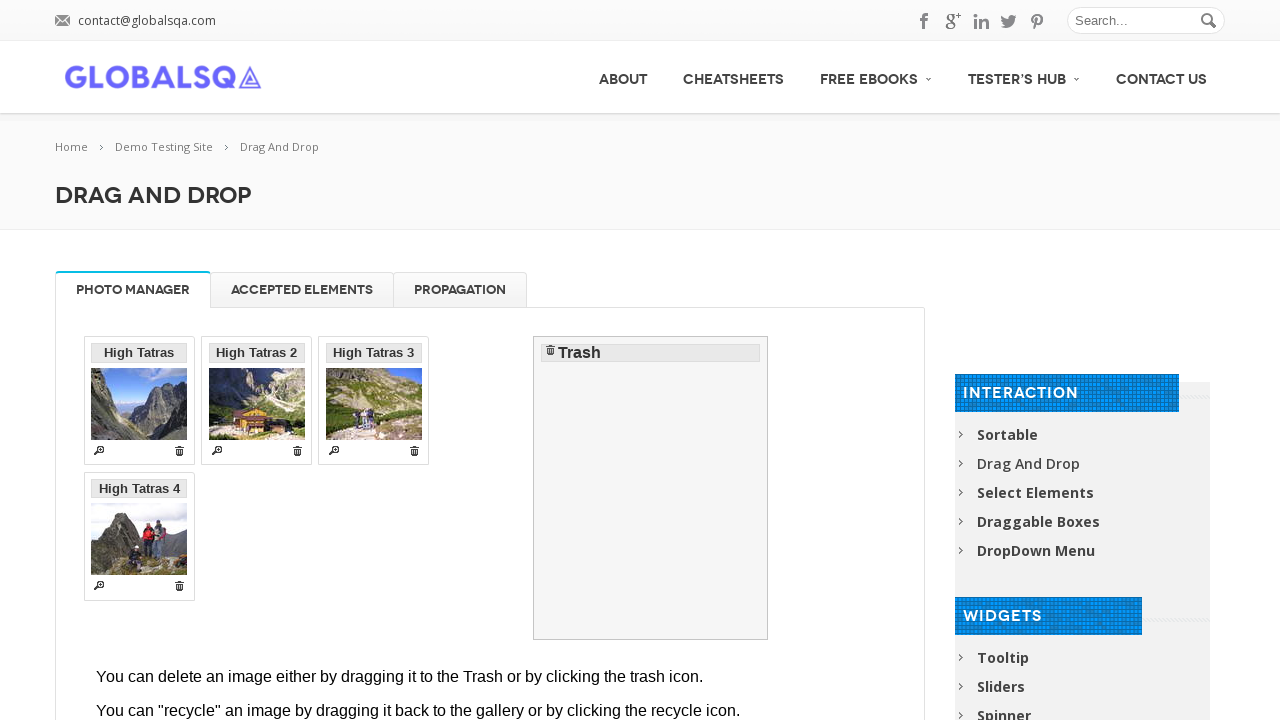

Located Photo Manager iframe
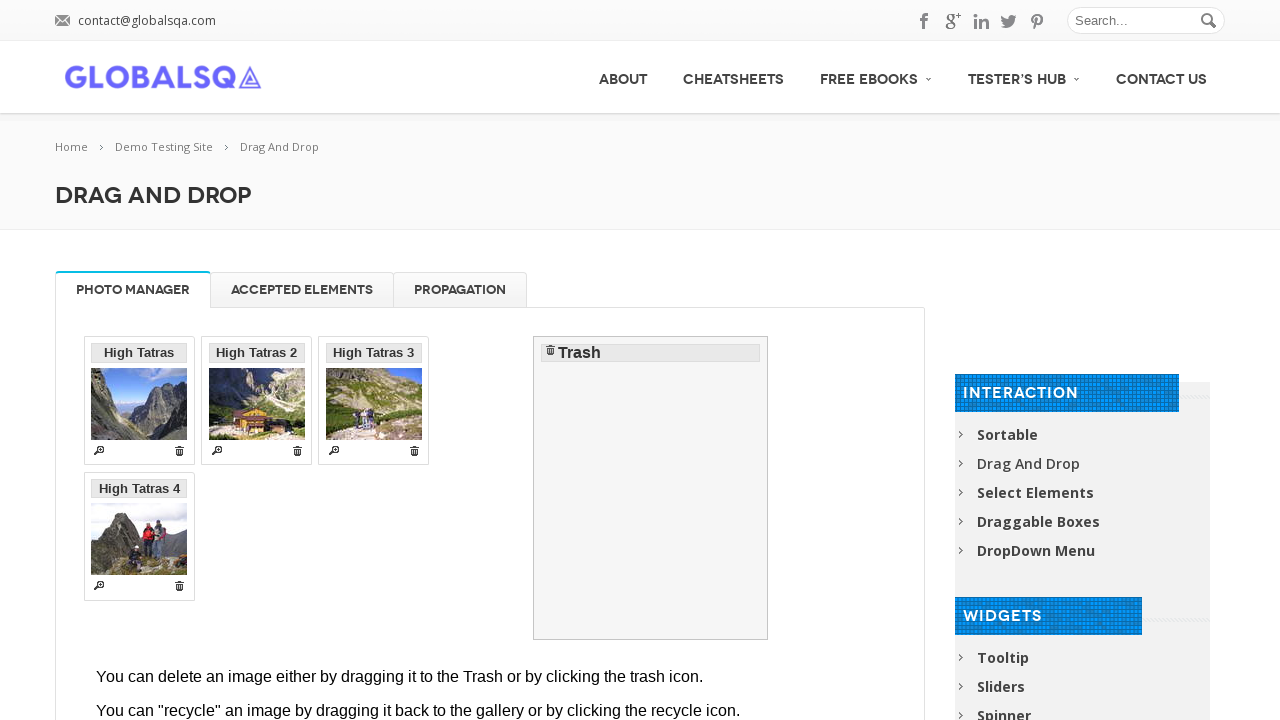

Located trash drop zone
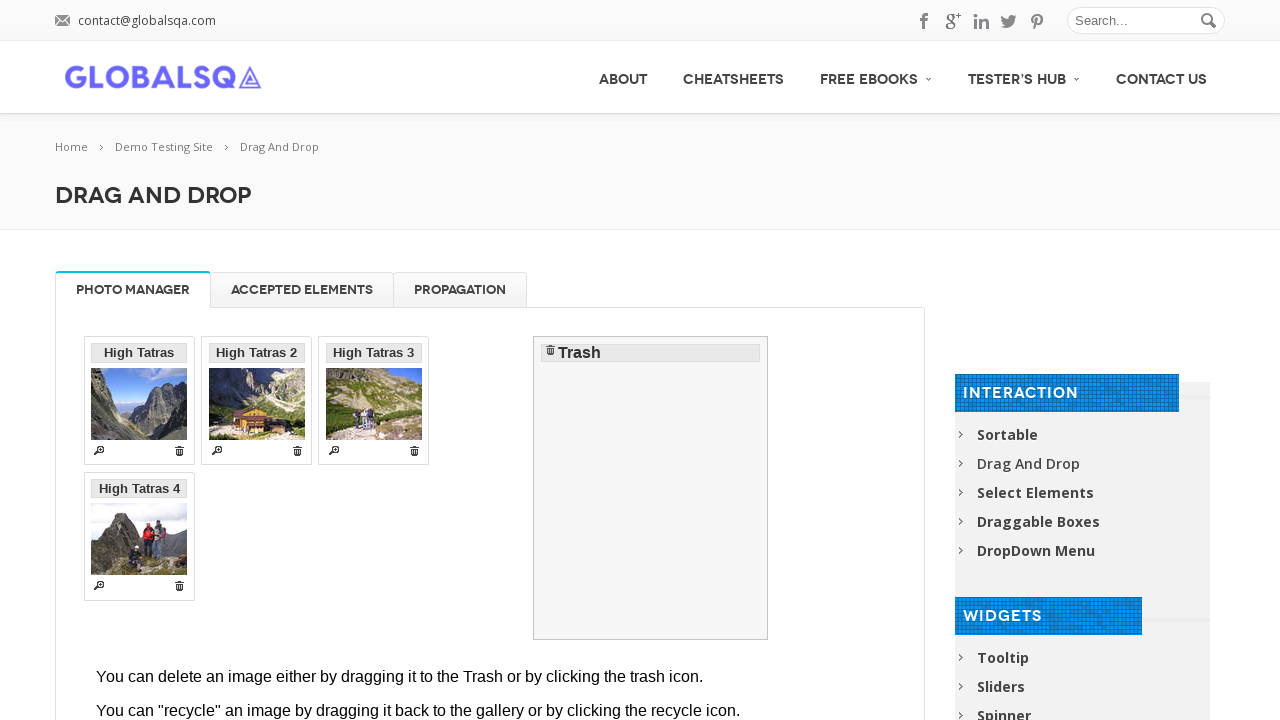

Dragged 'High Tatras 2' to trash using dragTo method at (651, 488)
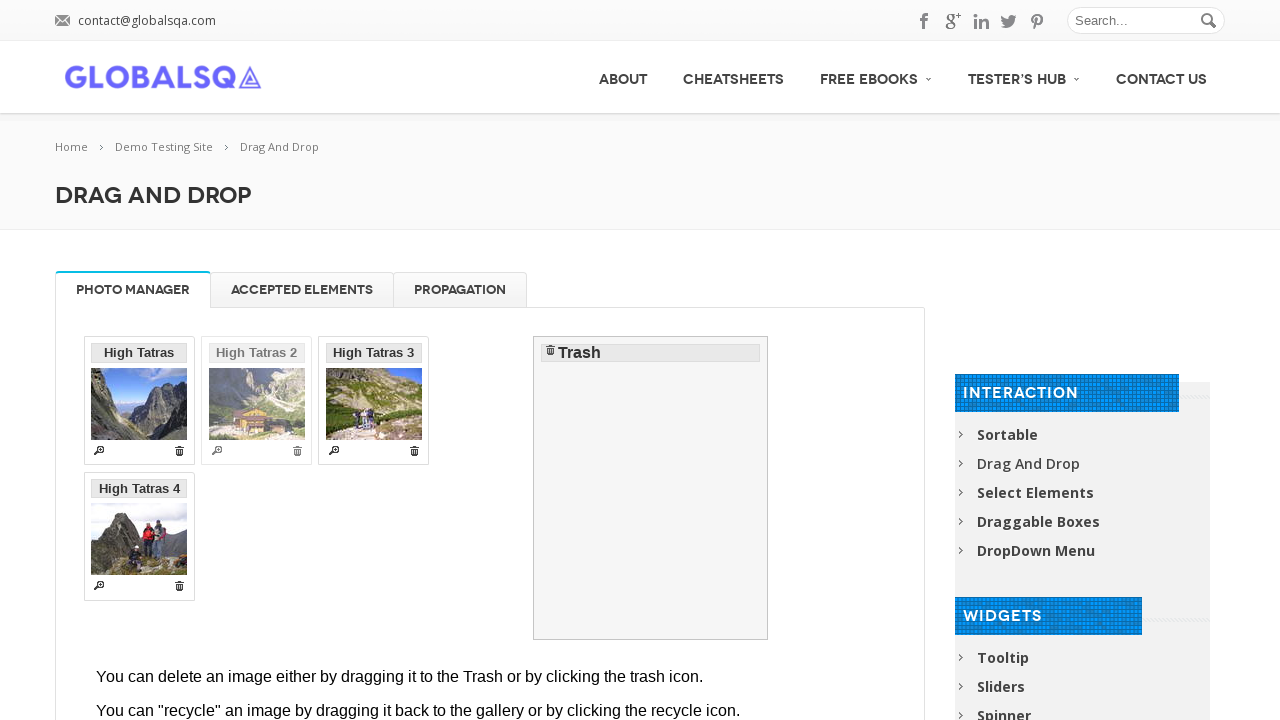

Hovered over 'High Tatras 4' list item at (374, 401) on [rel-title="Photo Manager"] iframe >> internal:control=enter-frame >> li >> inte
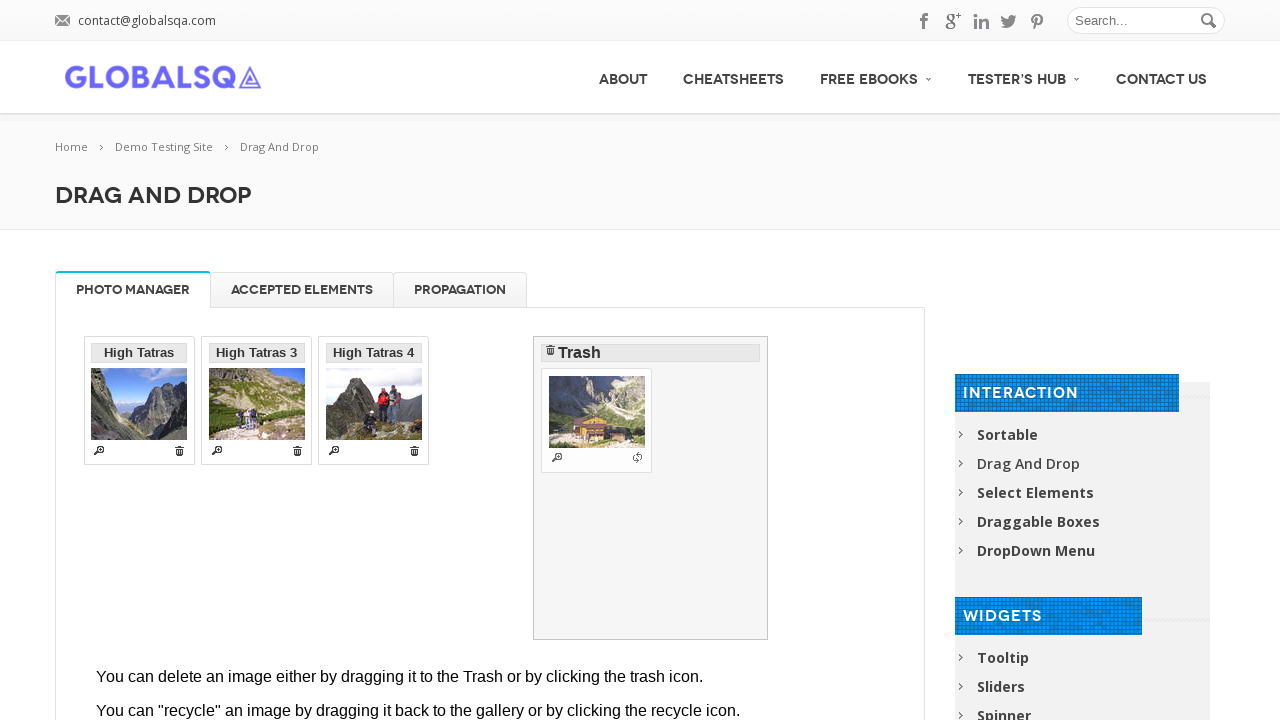

Pressed mouse button down on 'High Tatras 4' at (374, 401)
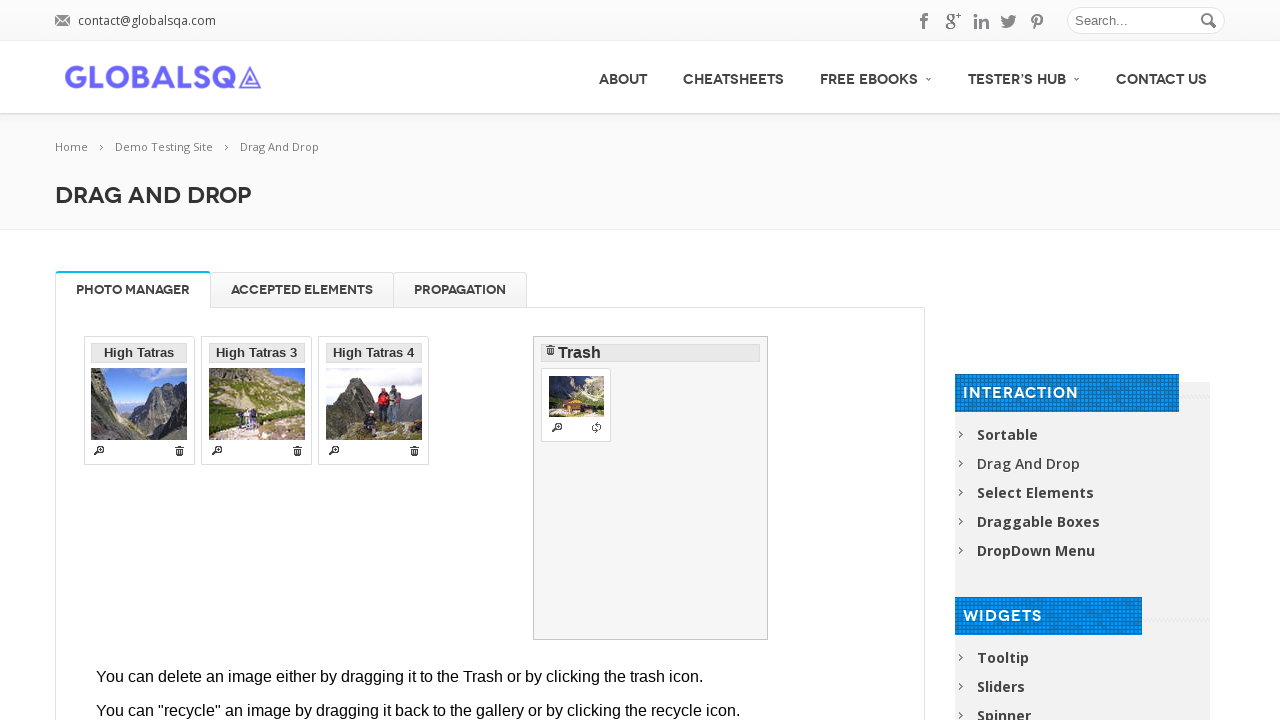

Moved mouse to trash drop zone at (651, 488) on [rel-title="Photo Manager"] iframe >> internal:control=enter-frame >> #trash
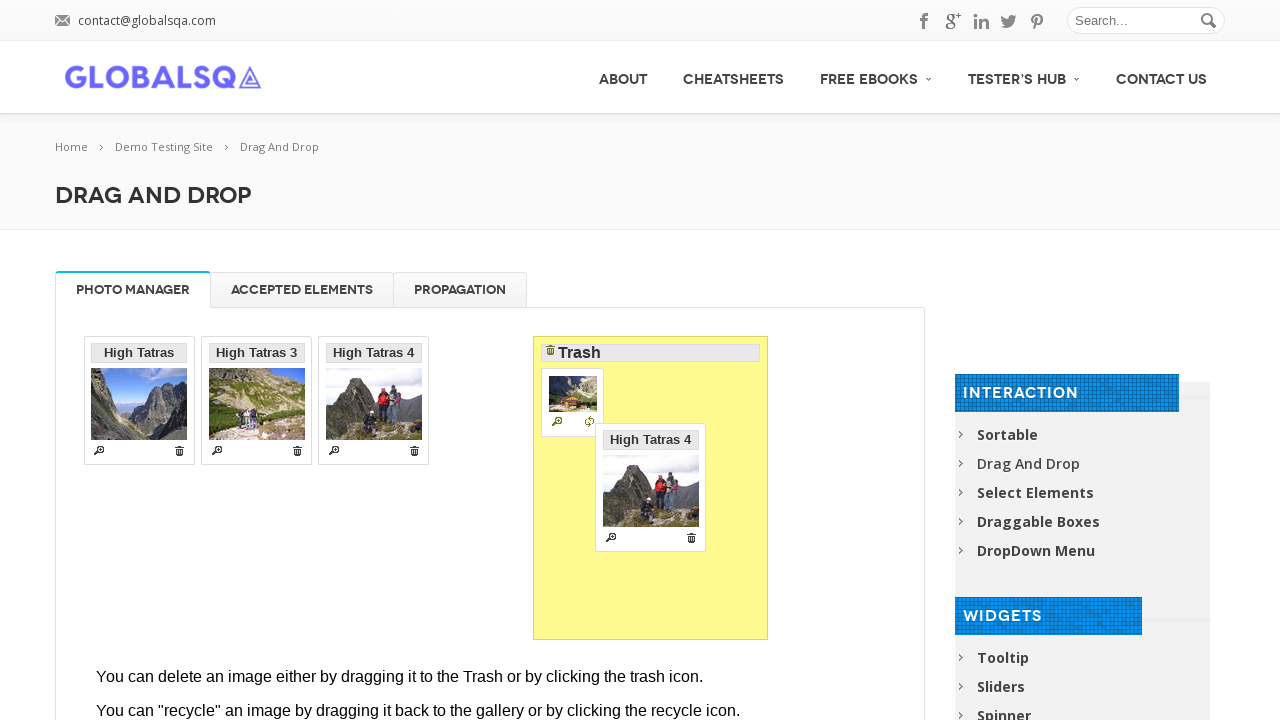

Released mouse button to complete drag of 'High Tatras 4' to trash at (651, 488)
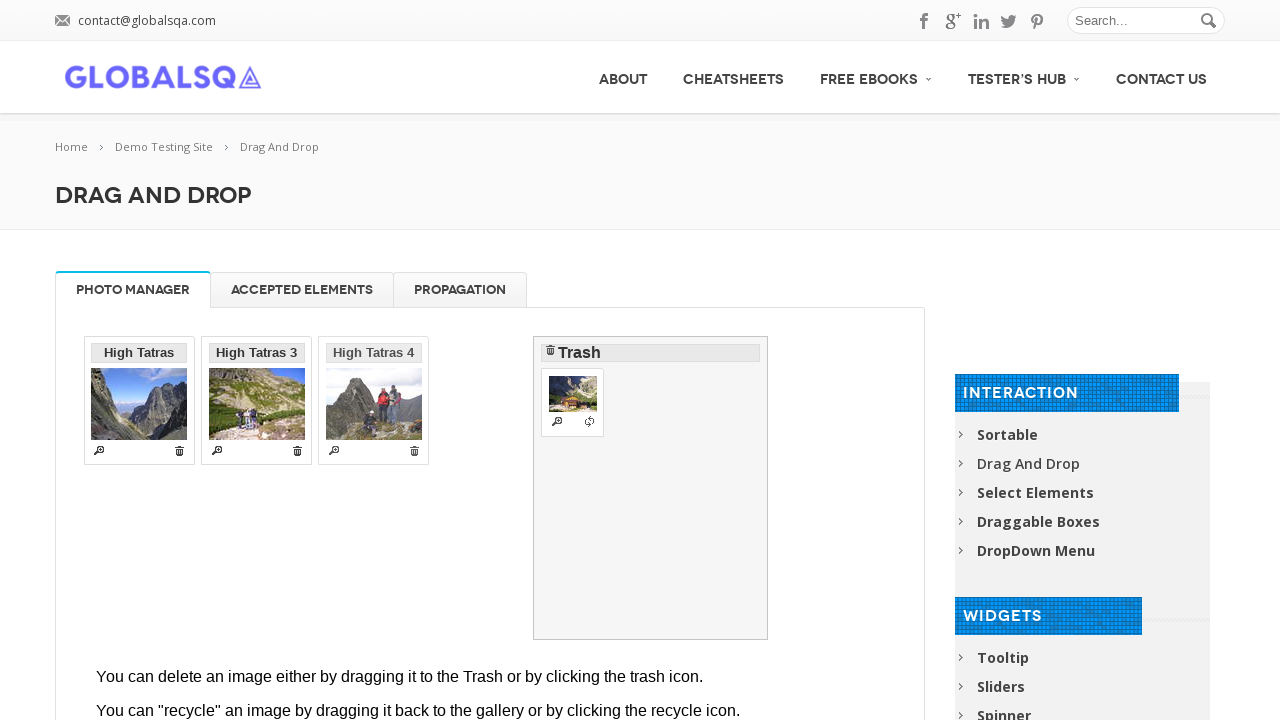

Verified both 'High Tatras 2' and 'High Tatras 4' are in the trash drop zone
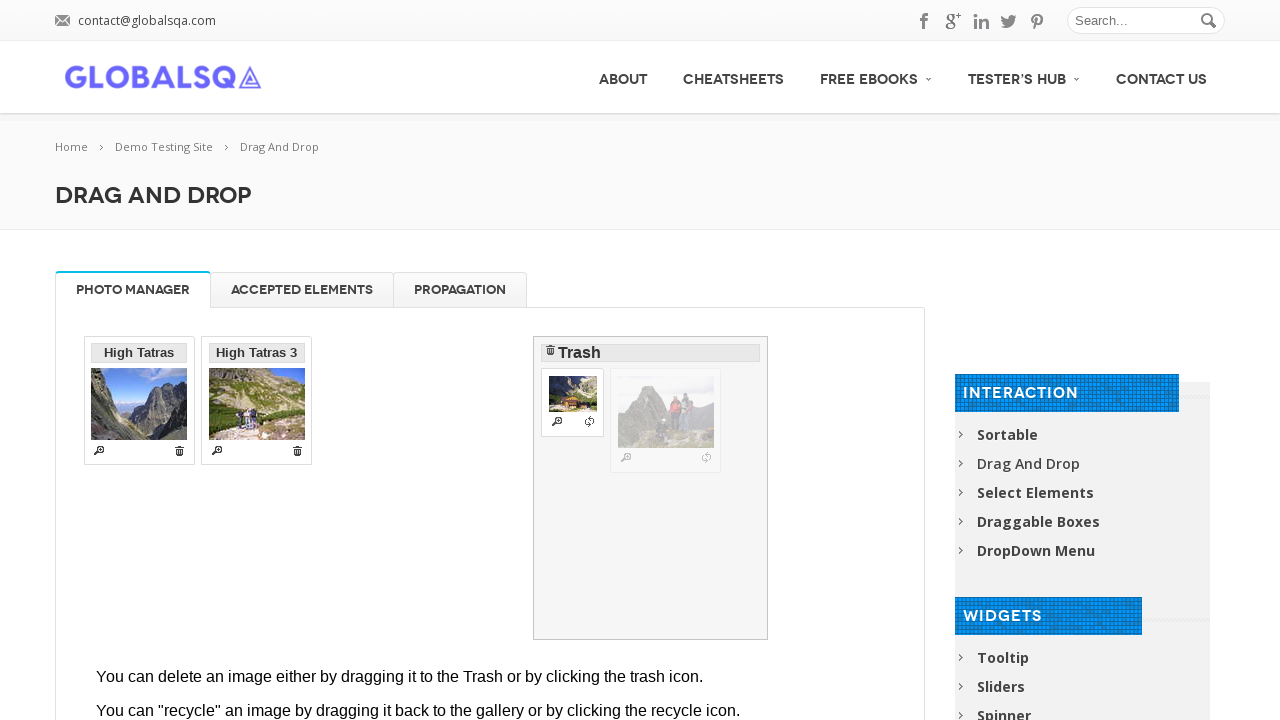

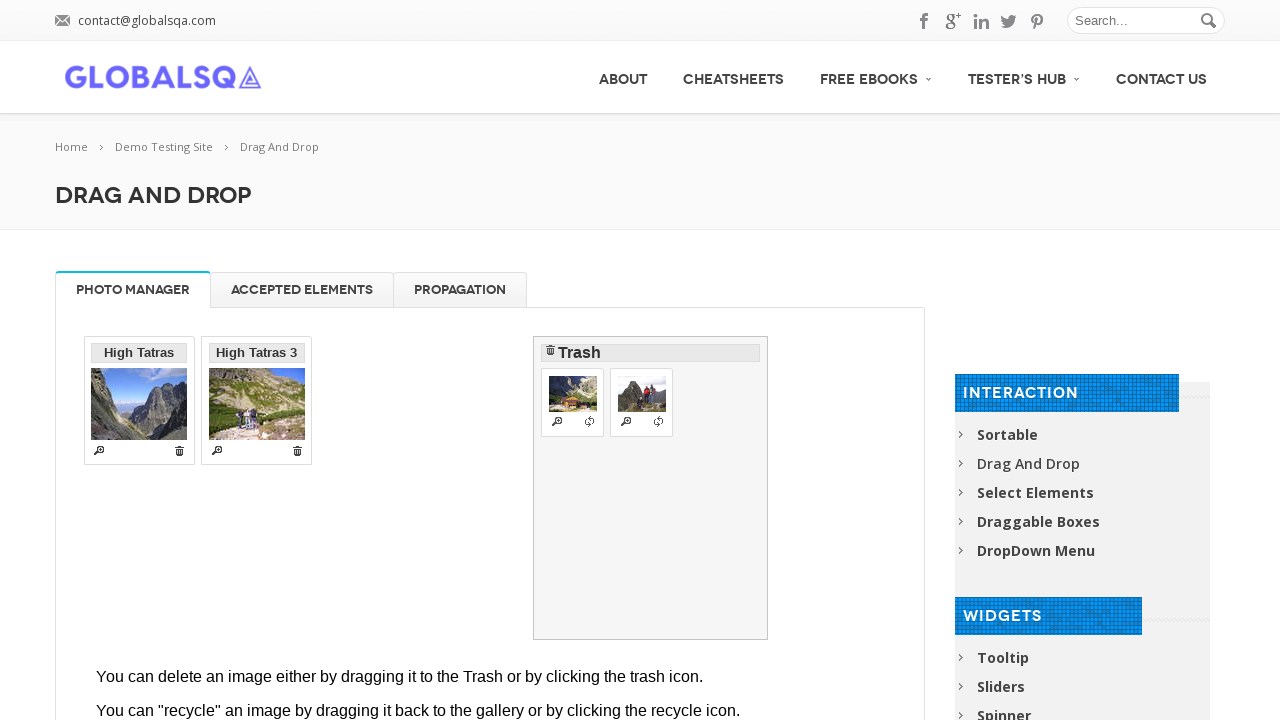